Tests filling in the name input field with a text value

Starting URL: https://practice-automation.com/form-fields/

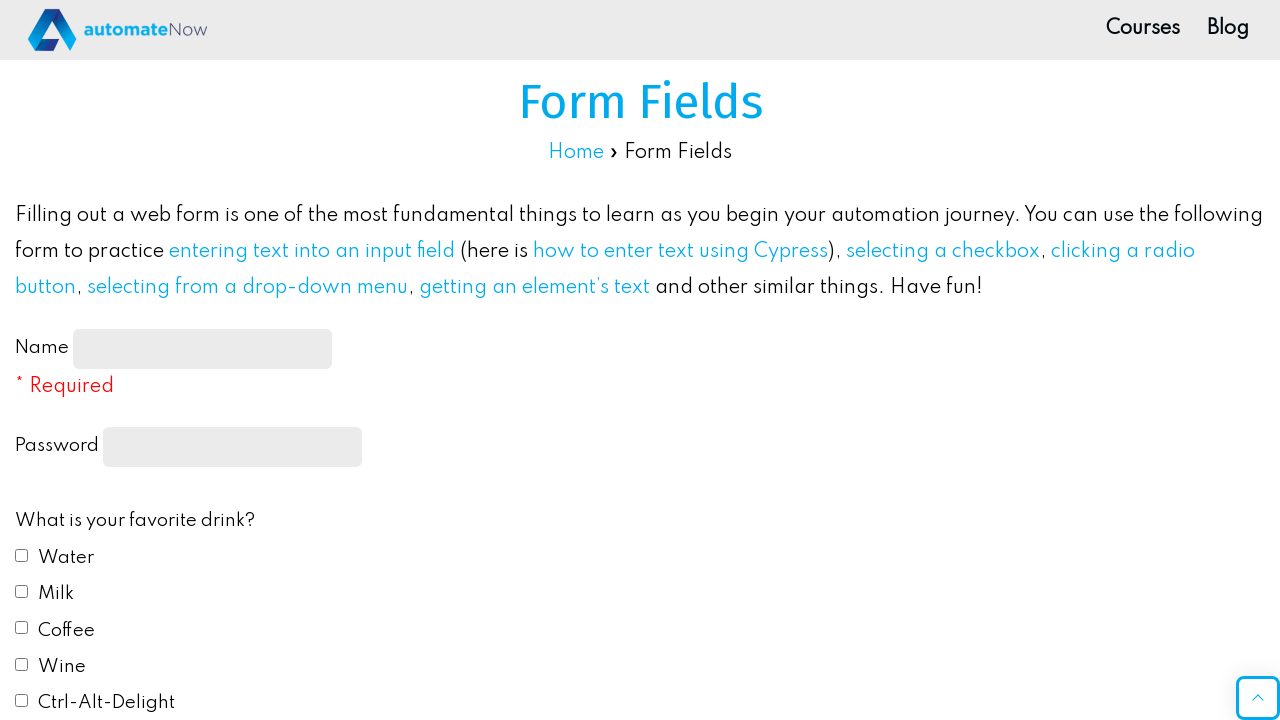

Navigated to form fields practice page
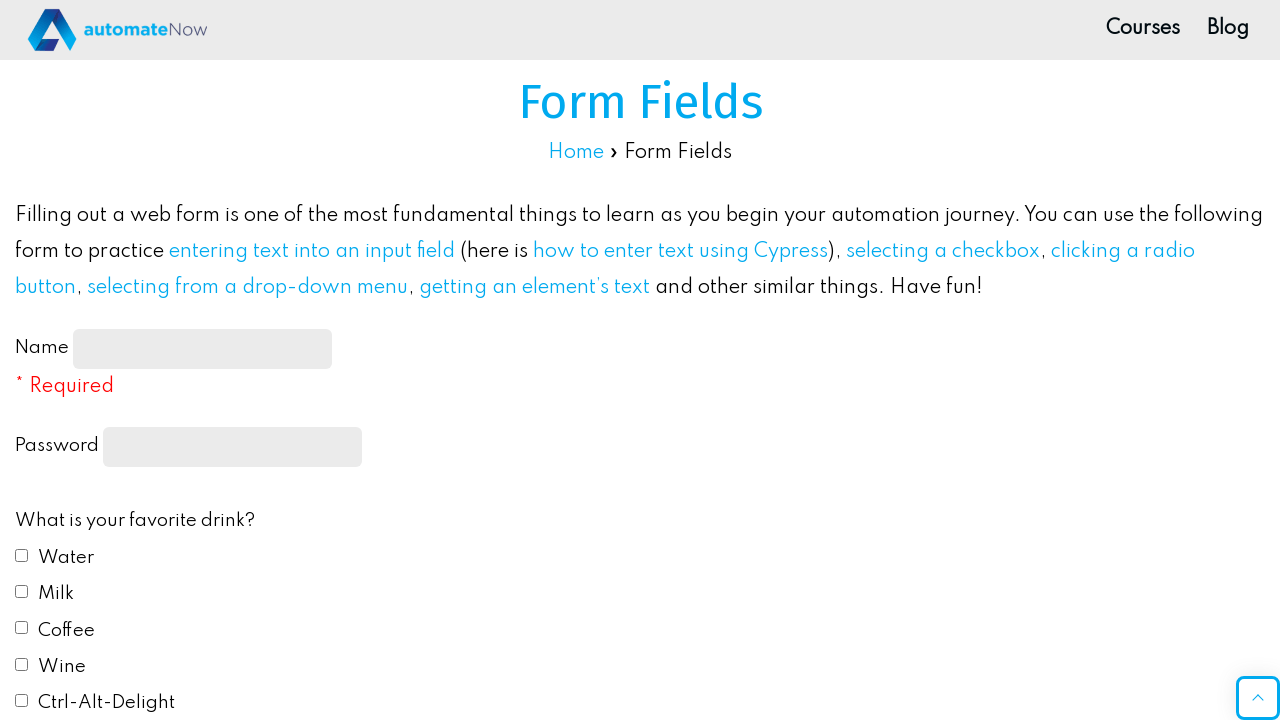

Filled name input field with 'Karlla' on #name-input
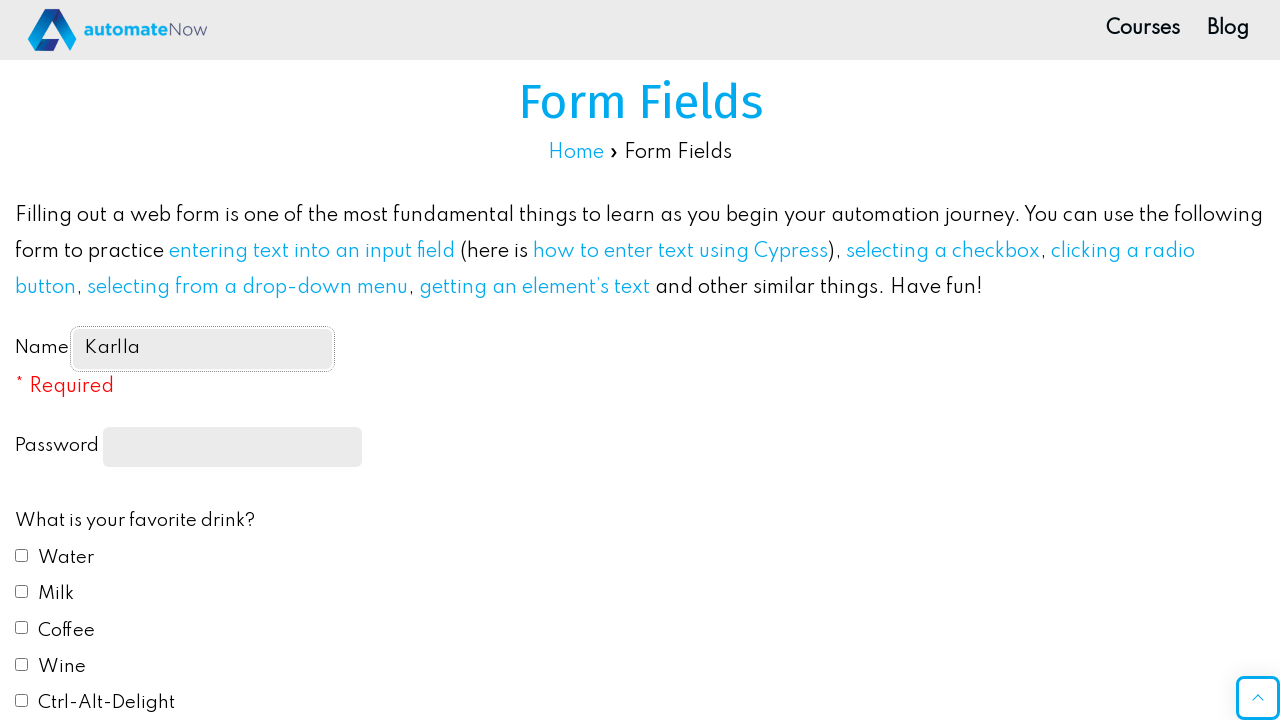

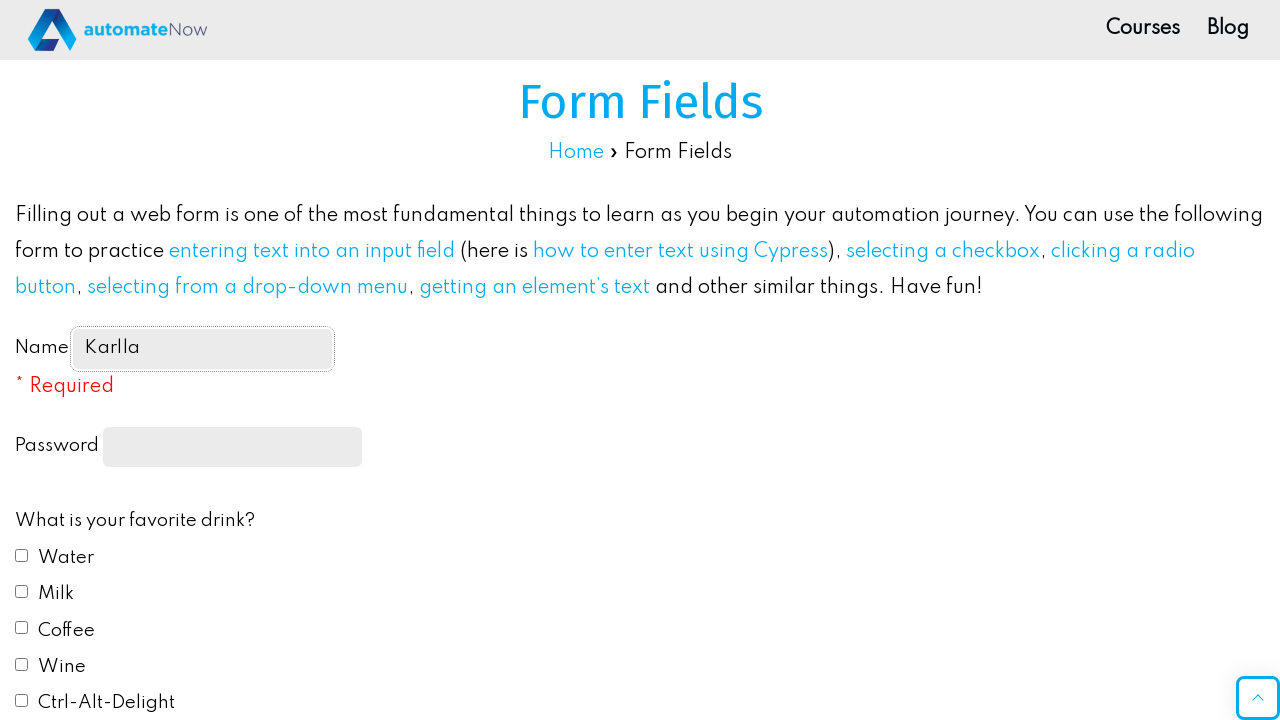